Tests number entry page by entering a number, submitting, and handling the alert dialog

Starting URL: https://kristinek.github.io/site/tasks/enter_a_number

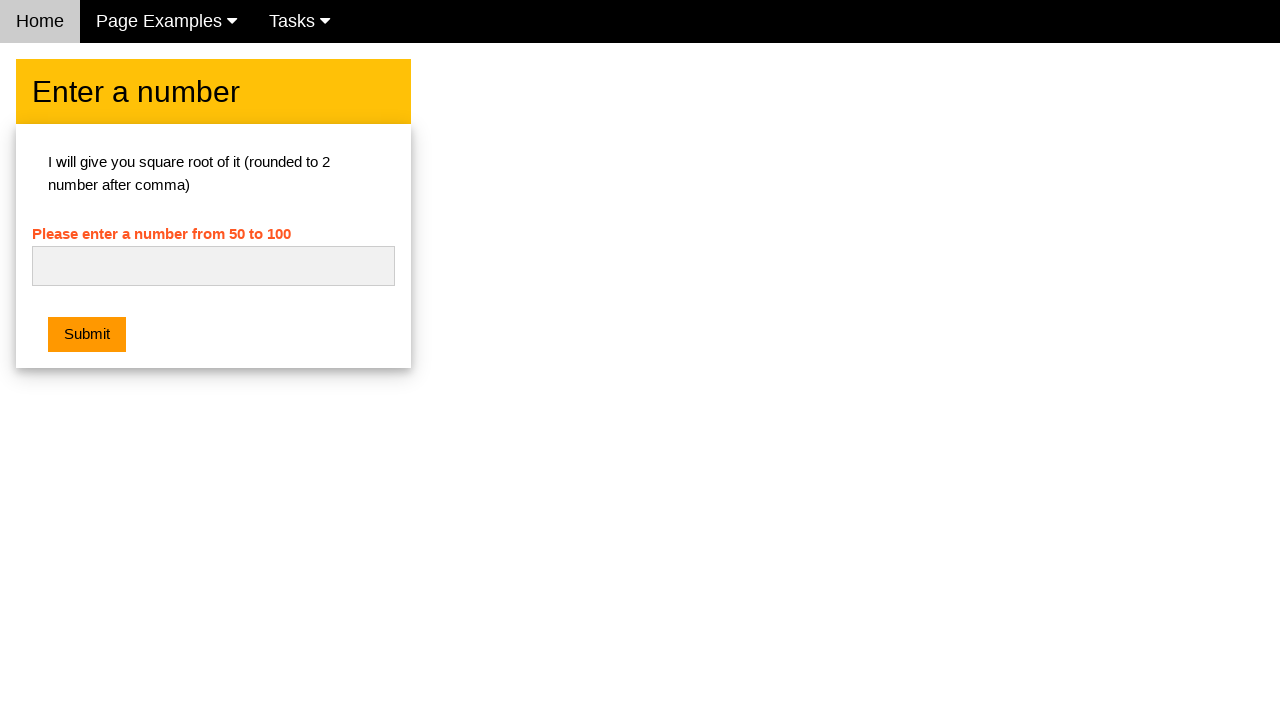

Set up dialog handler to accept alert dialogs
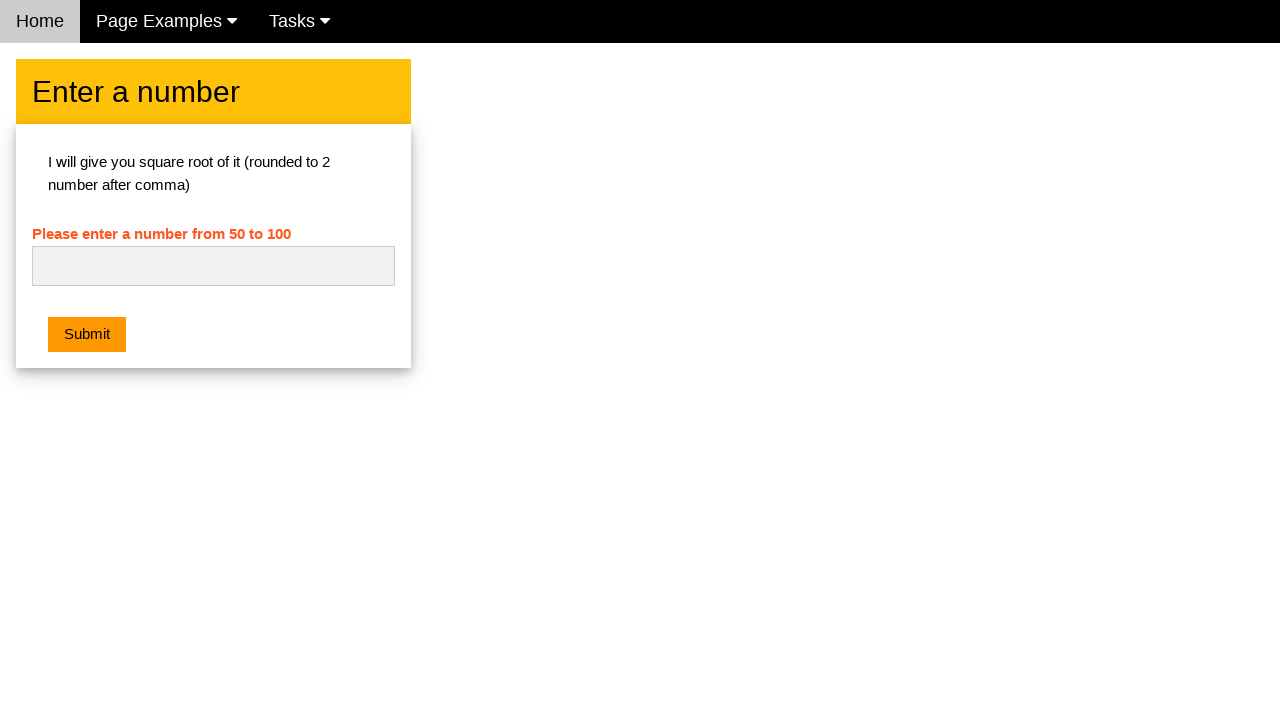

Entered number '49' into the number input field on #numb
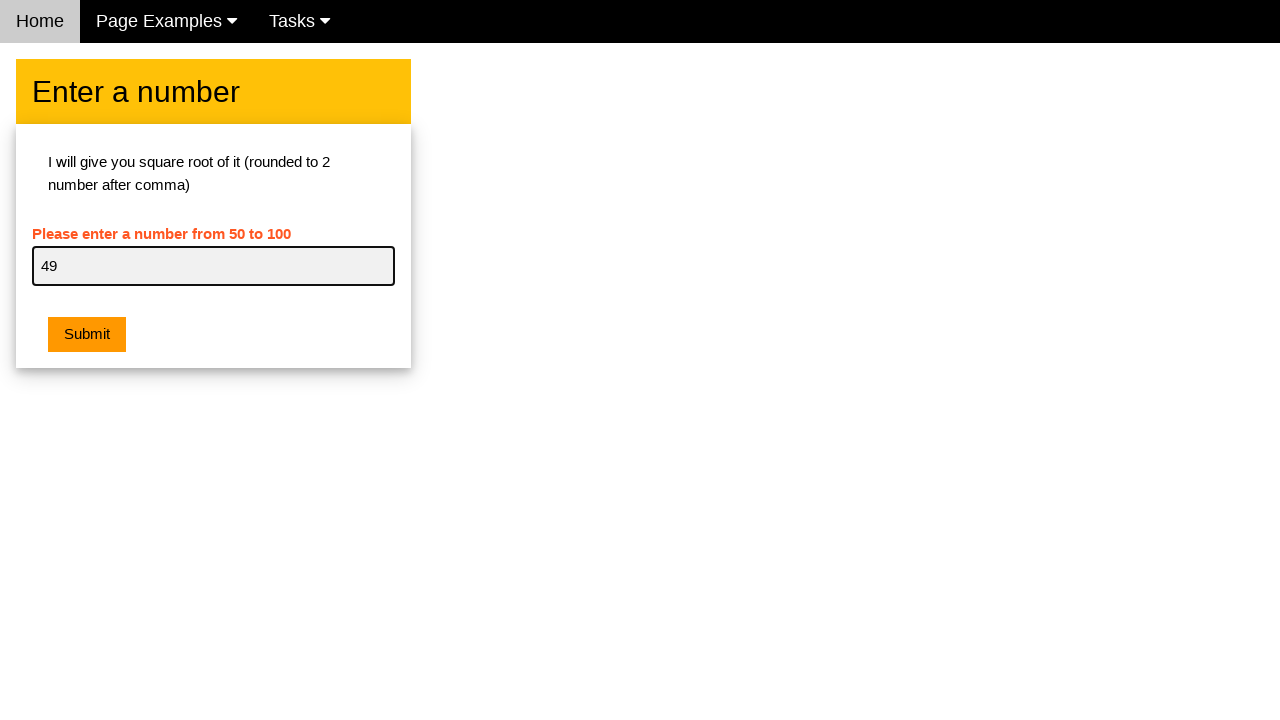

Clicked the submit button at (87, 335) on xpath=//*[@onclick]
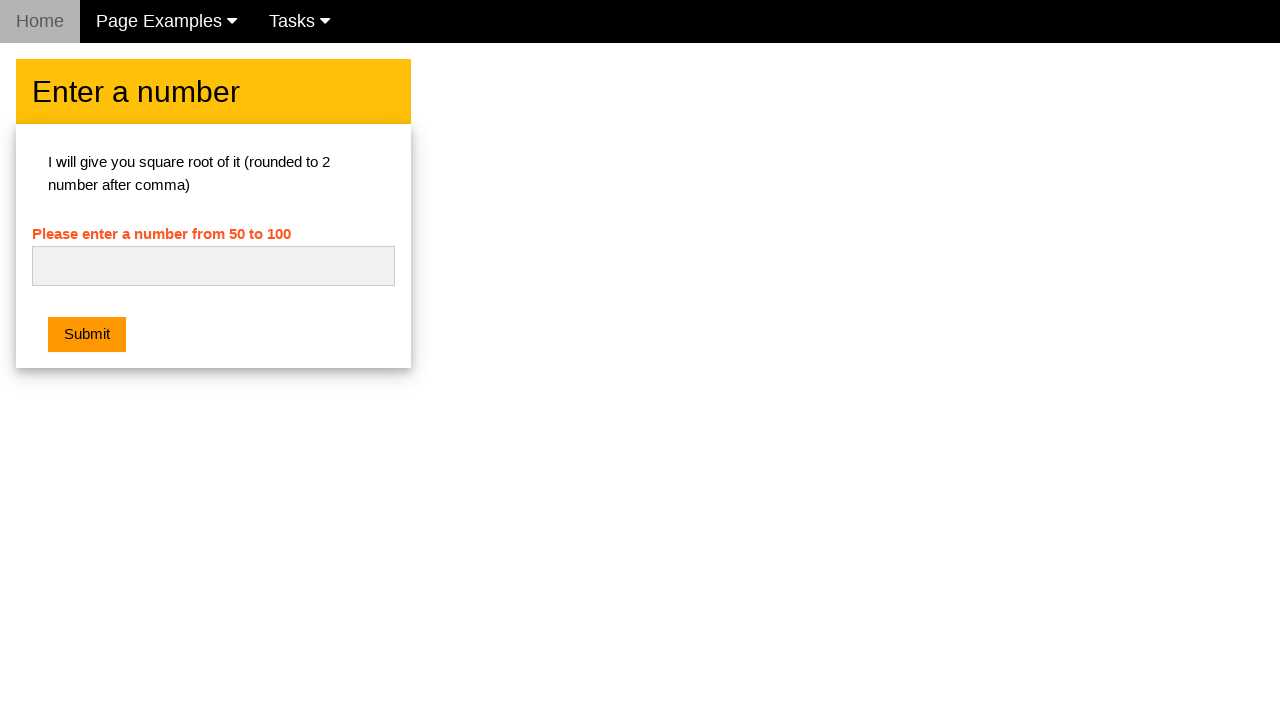

Waited 500ms for alert dialog to be handled
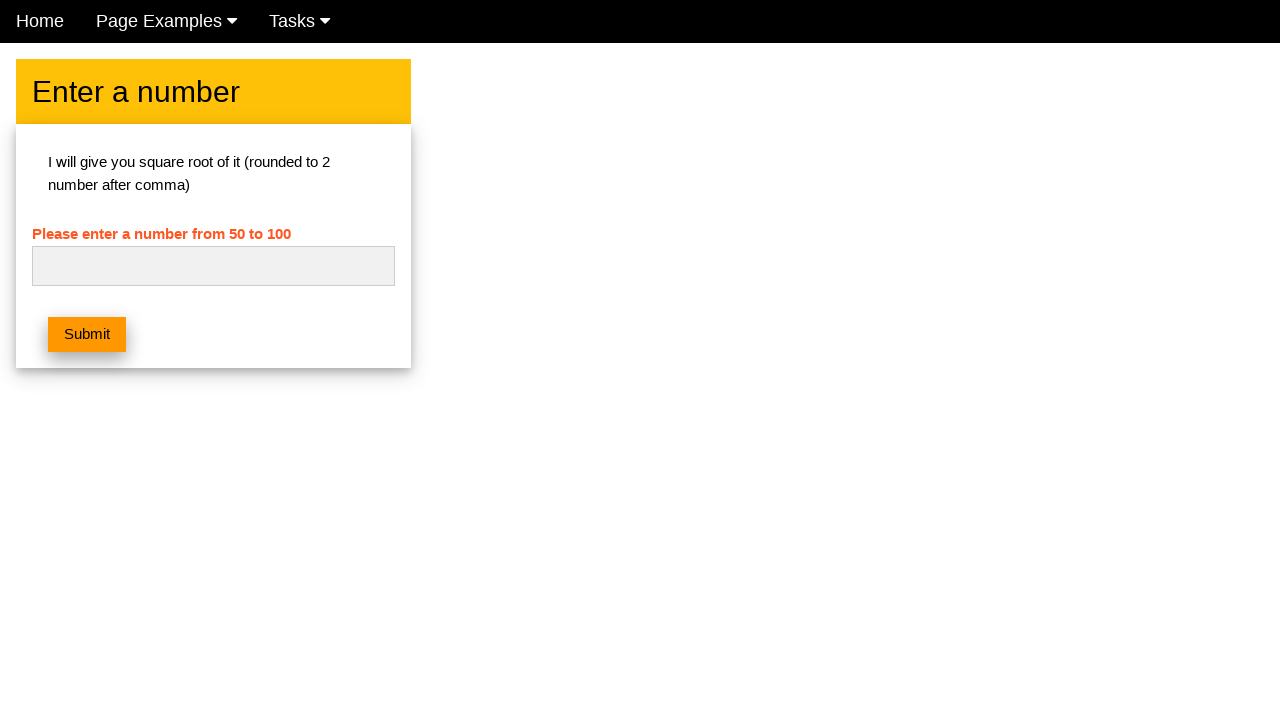

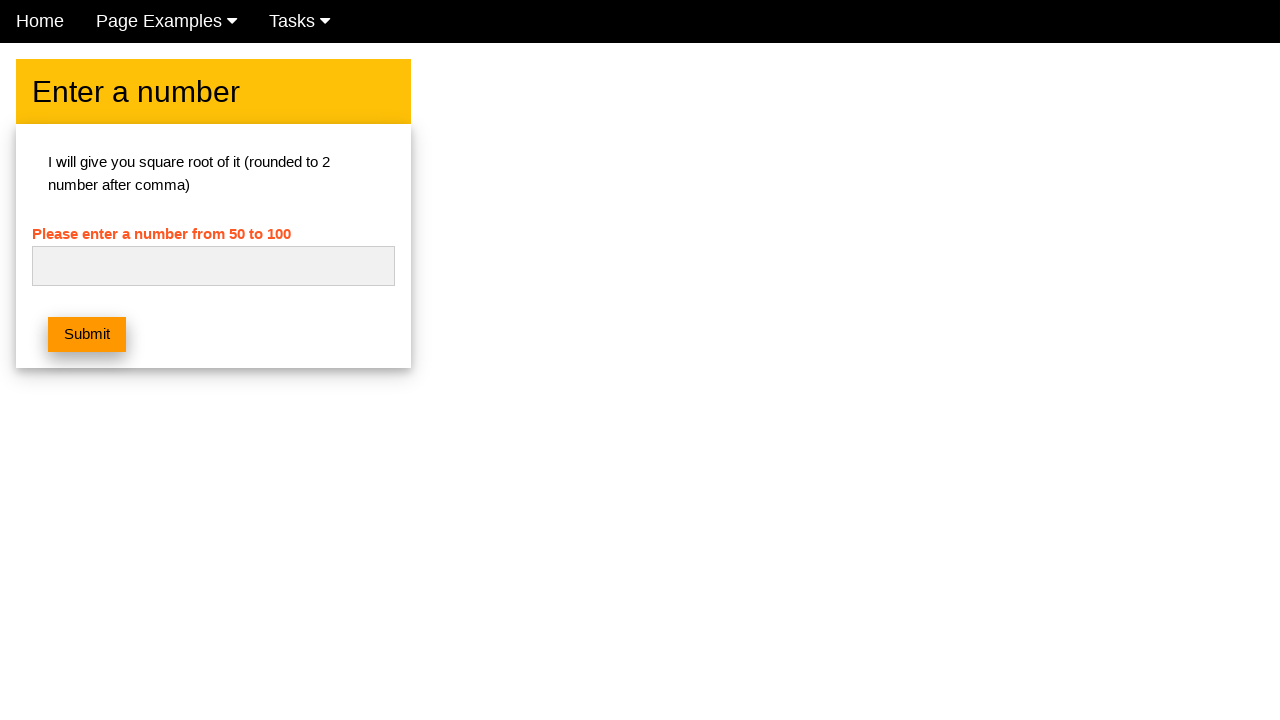